Opens the Walla news website and refreshes the page to verify the title

Starting URL: http://www.walla.co.il

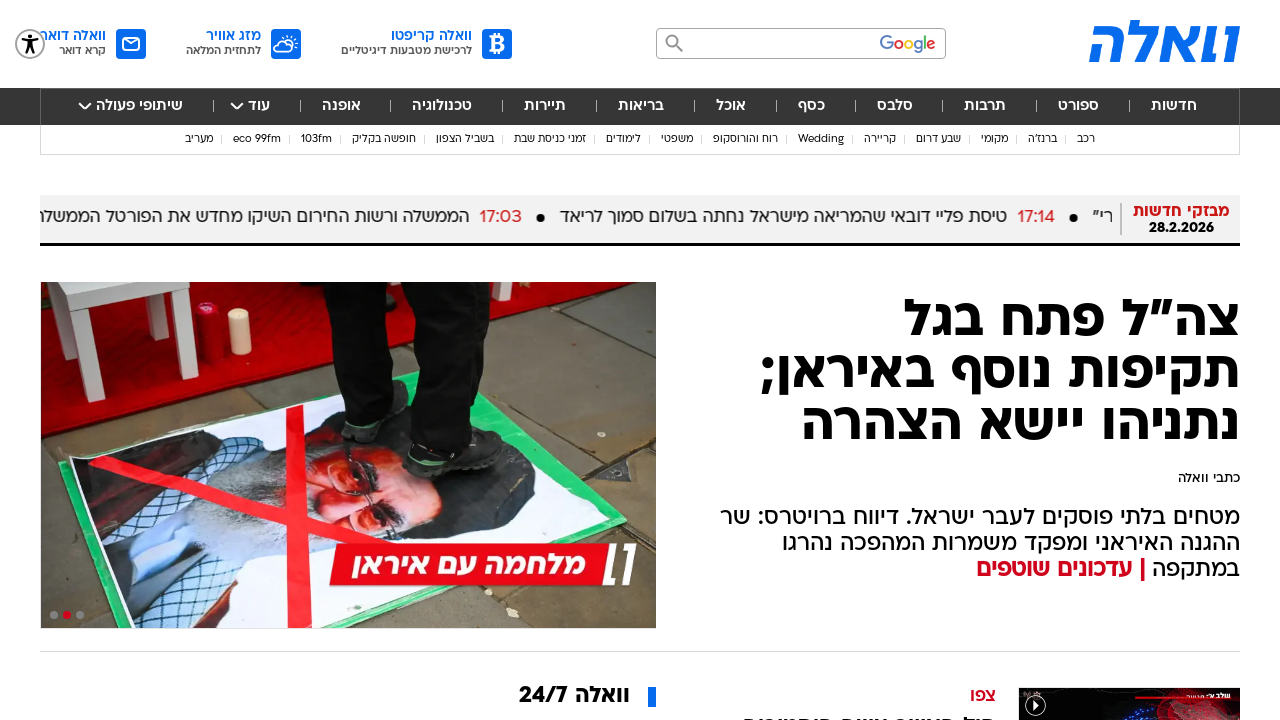

Navigated to Walla news website at http://www.walla.co.il
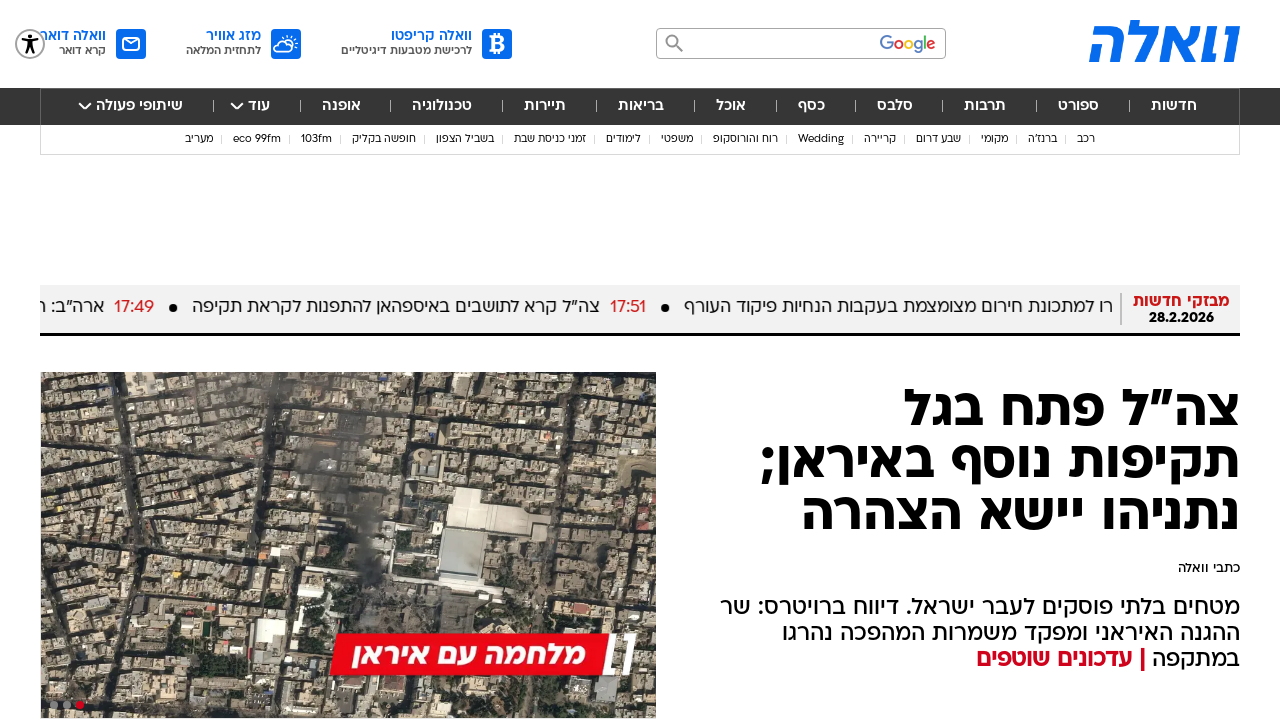

Refreshed the page
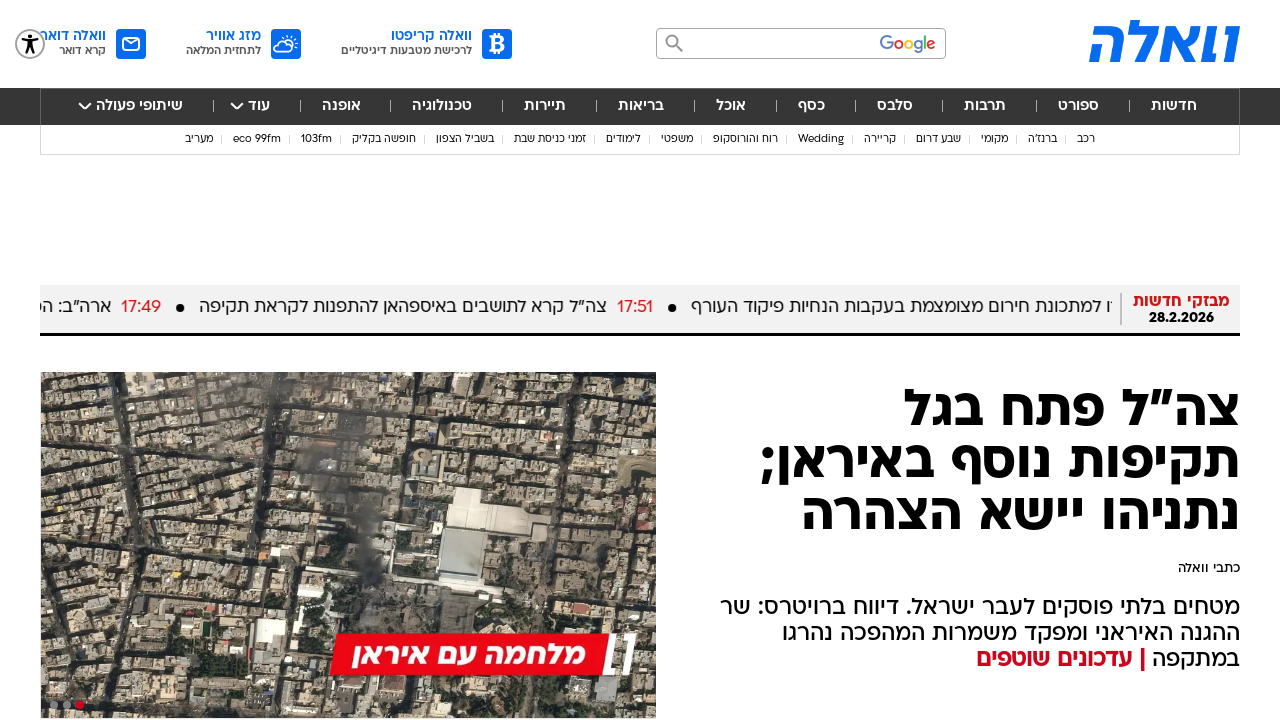

Page loaded - DOM content fully loaded
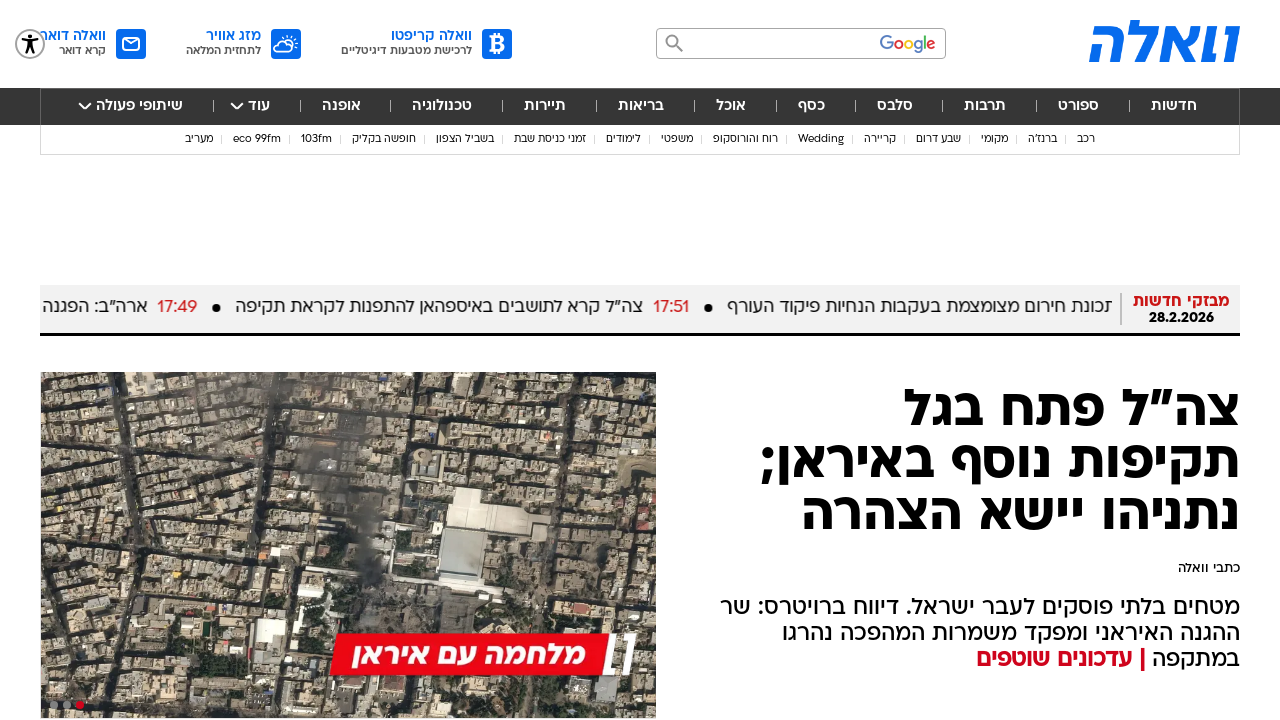

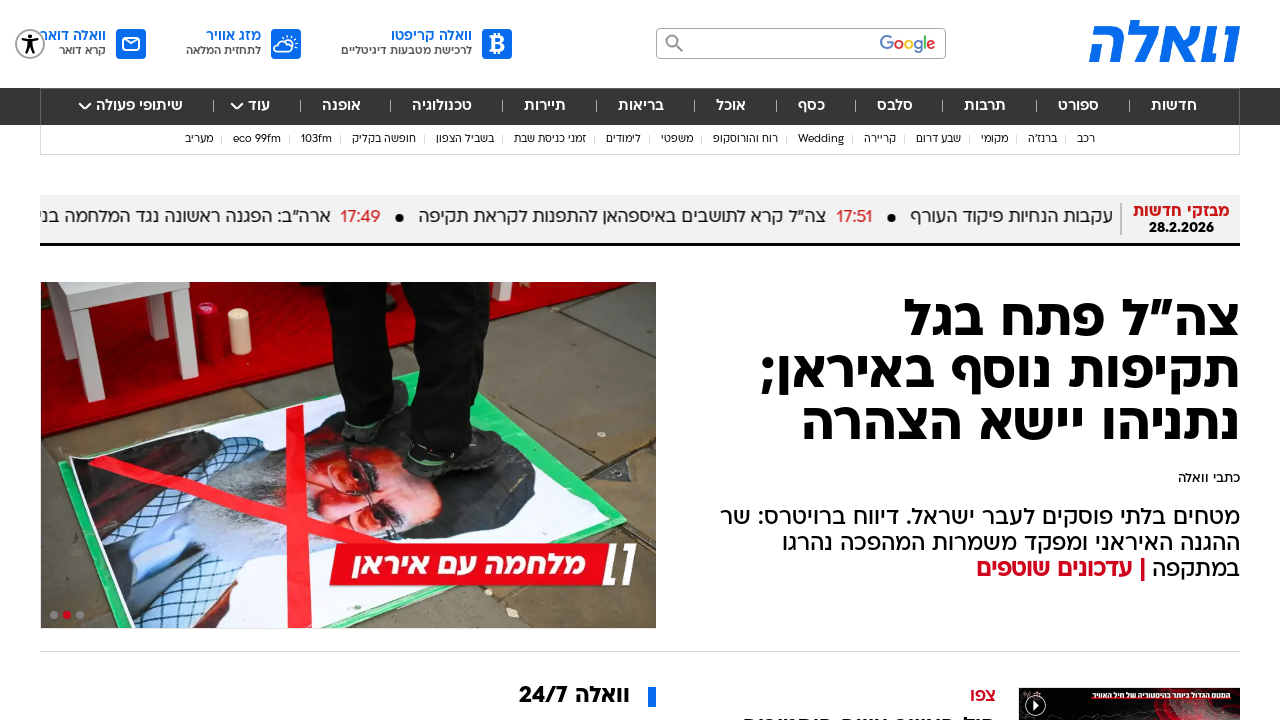